Tests keyboard actions by entering text in first textarea, selecting all with Ctrl+A, copying with Ctrl+C, tabbing to next field, and pasting with Ctrl+V

Starting URL: https://text-compare.com/

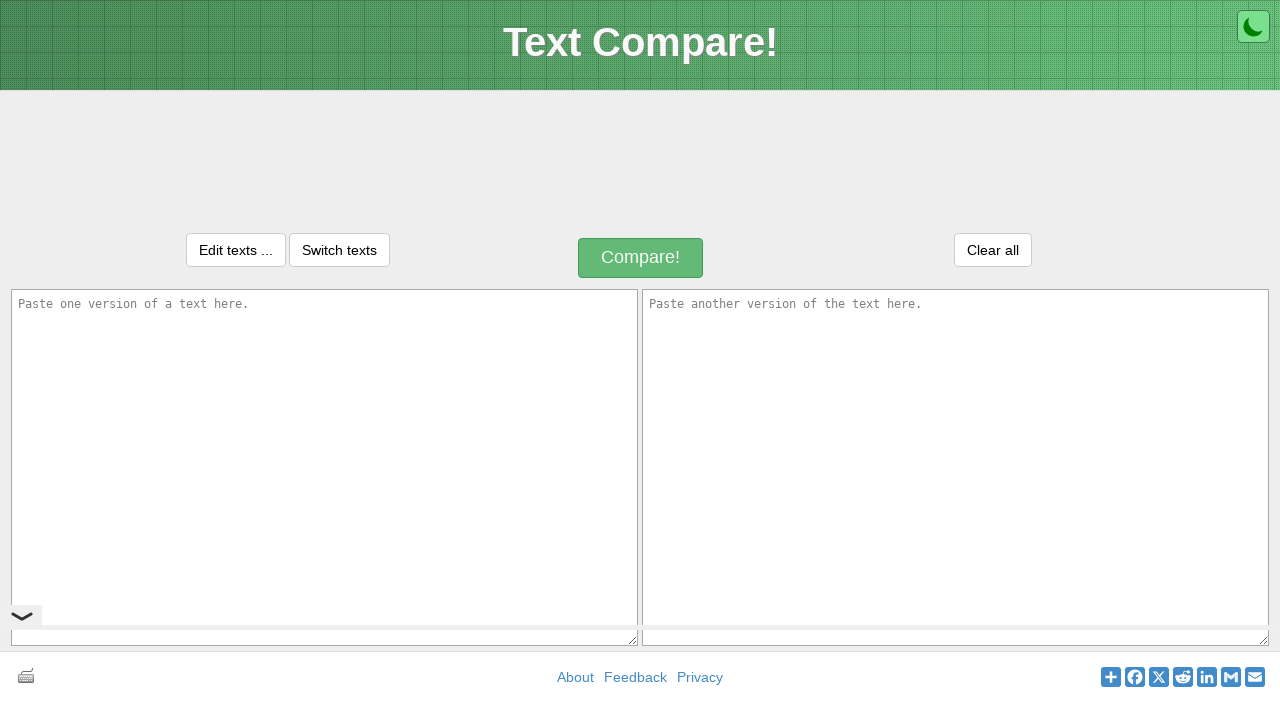

Entered 'welcome' in first textarea on textarea#inputText1
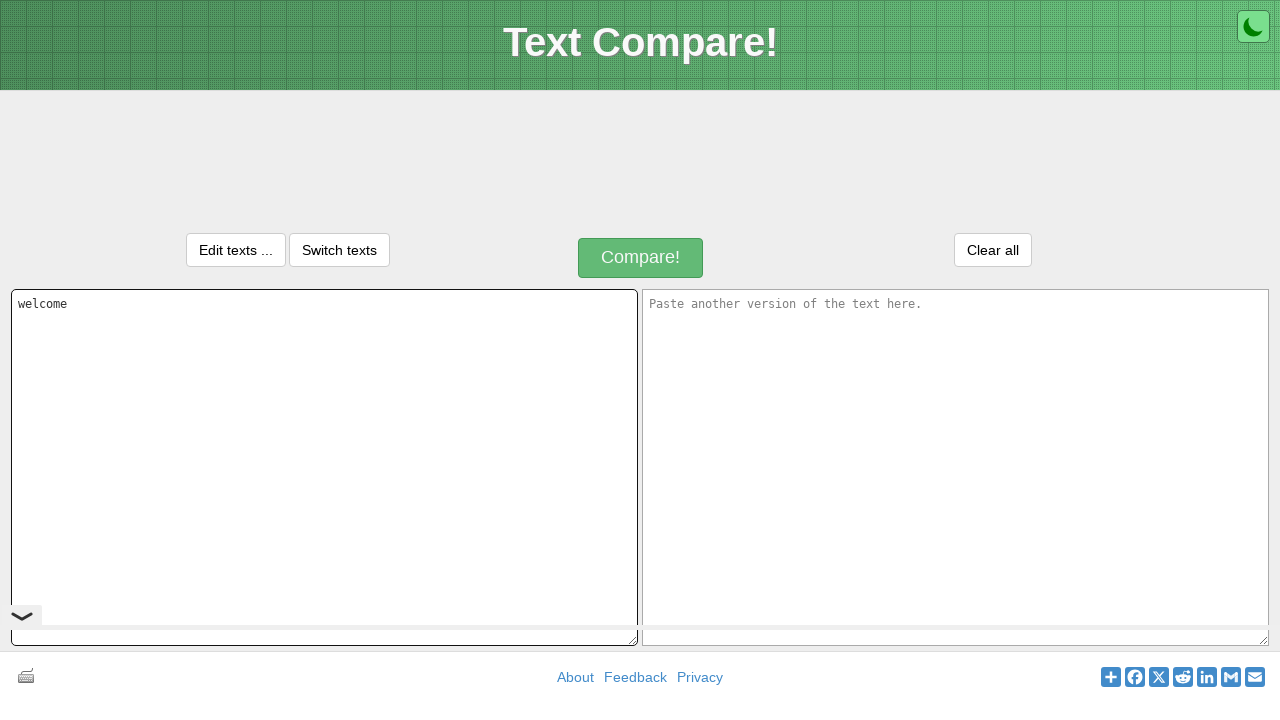

Selected all text with Ctrl+A
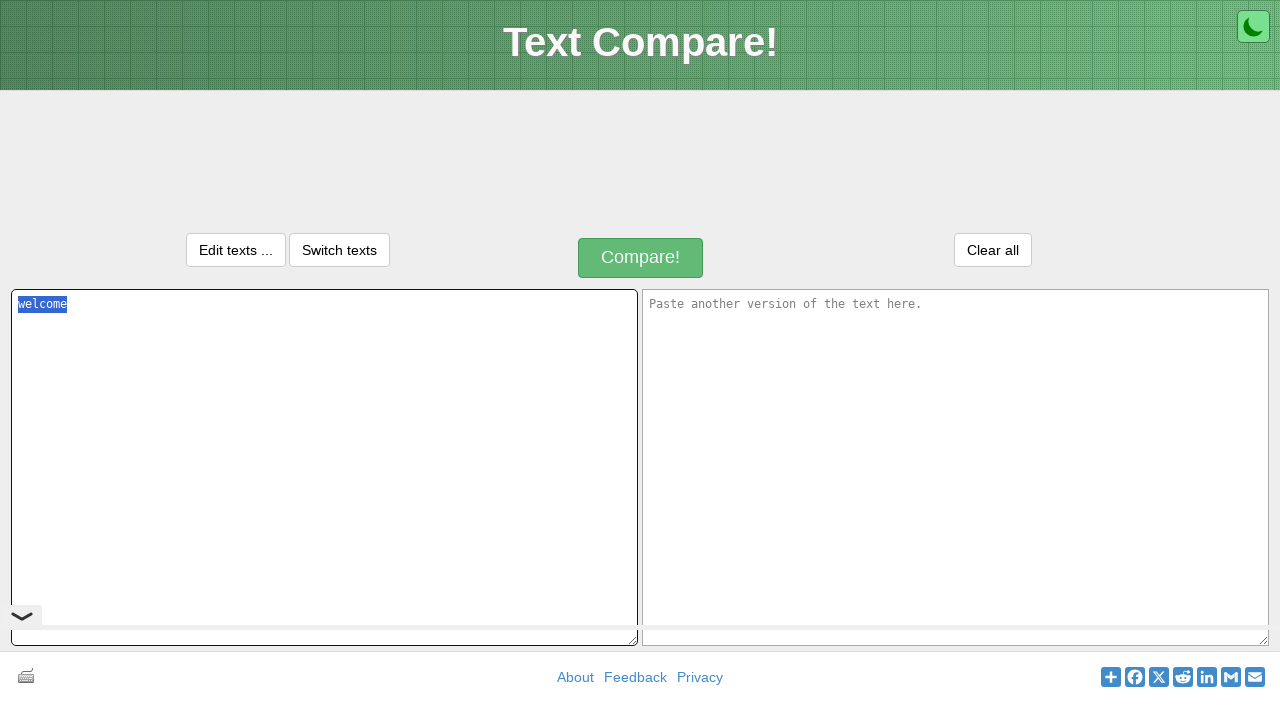

Copied text with Ctrl+C
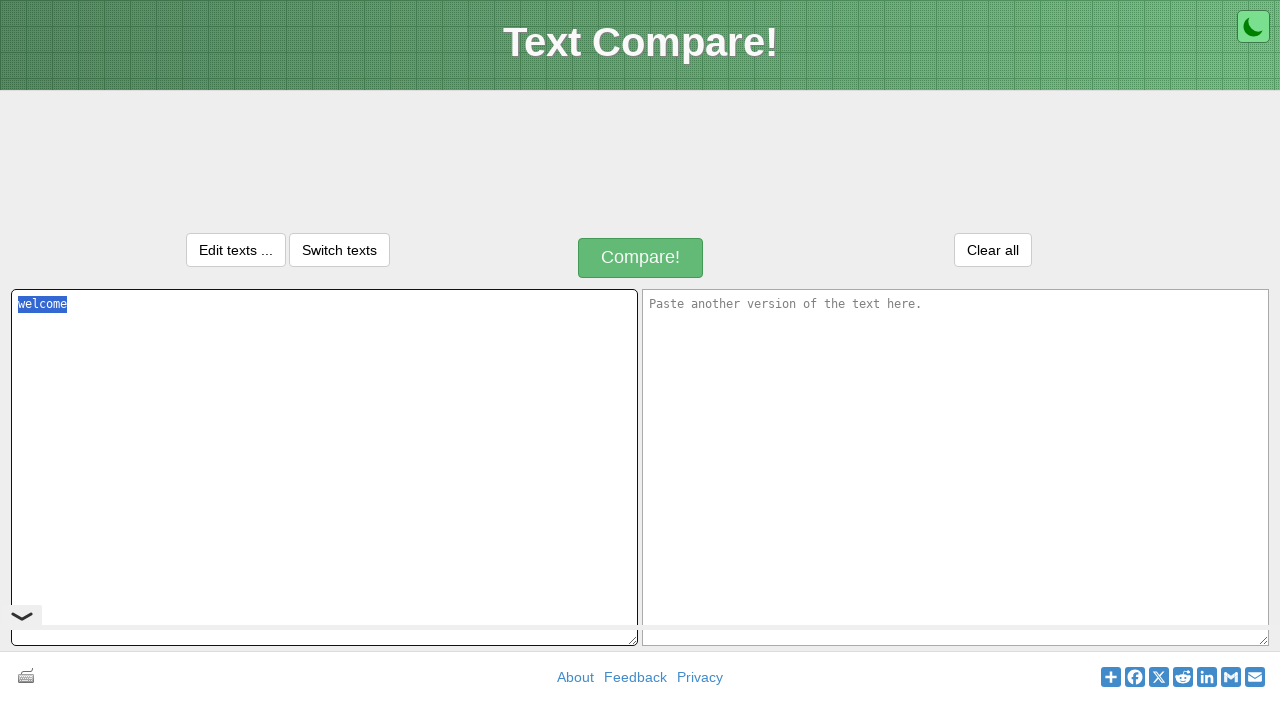

Tabbed to next textarea field
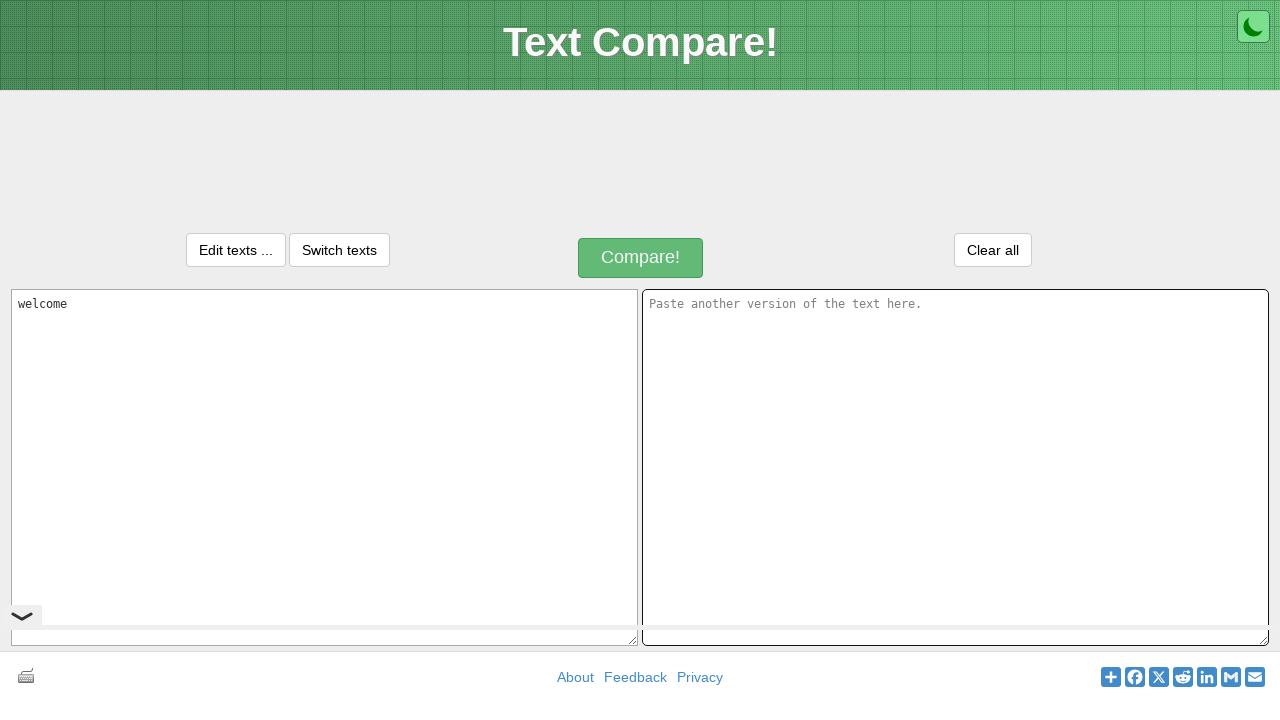

Pasted text with Ctrl+V in second textarea
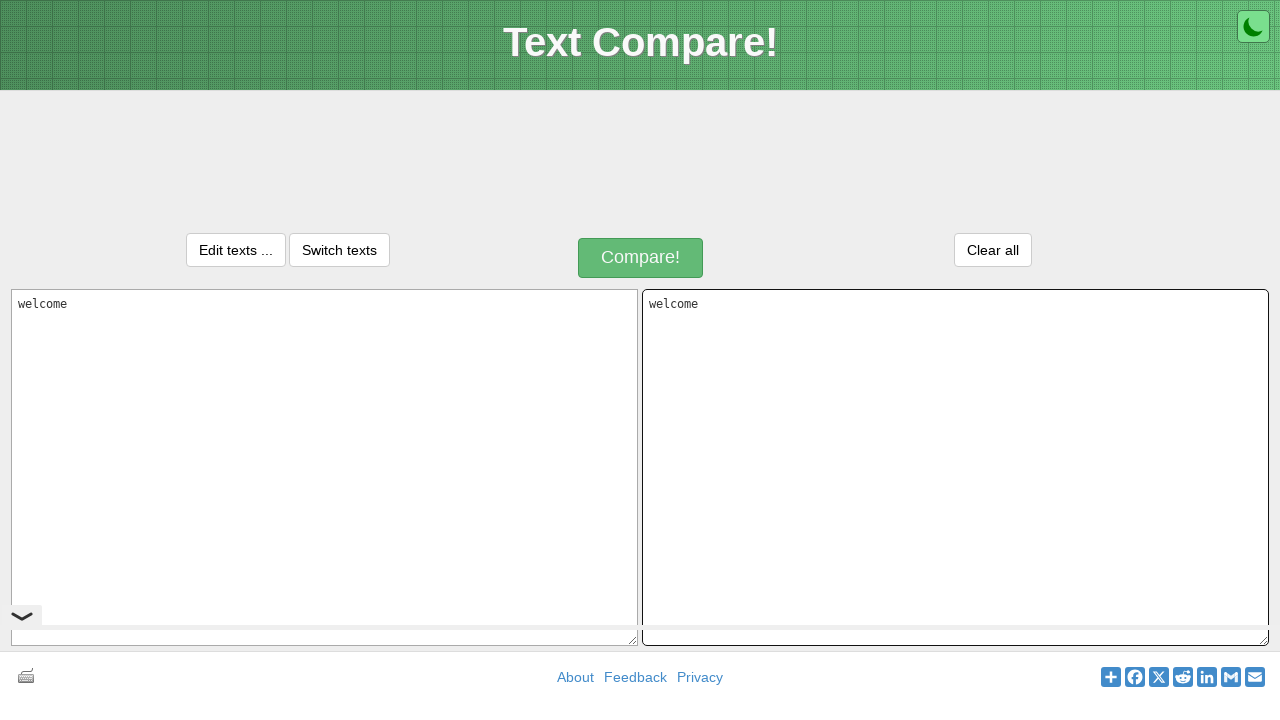

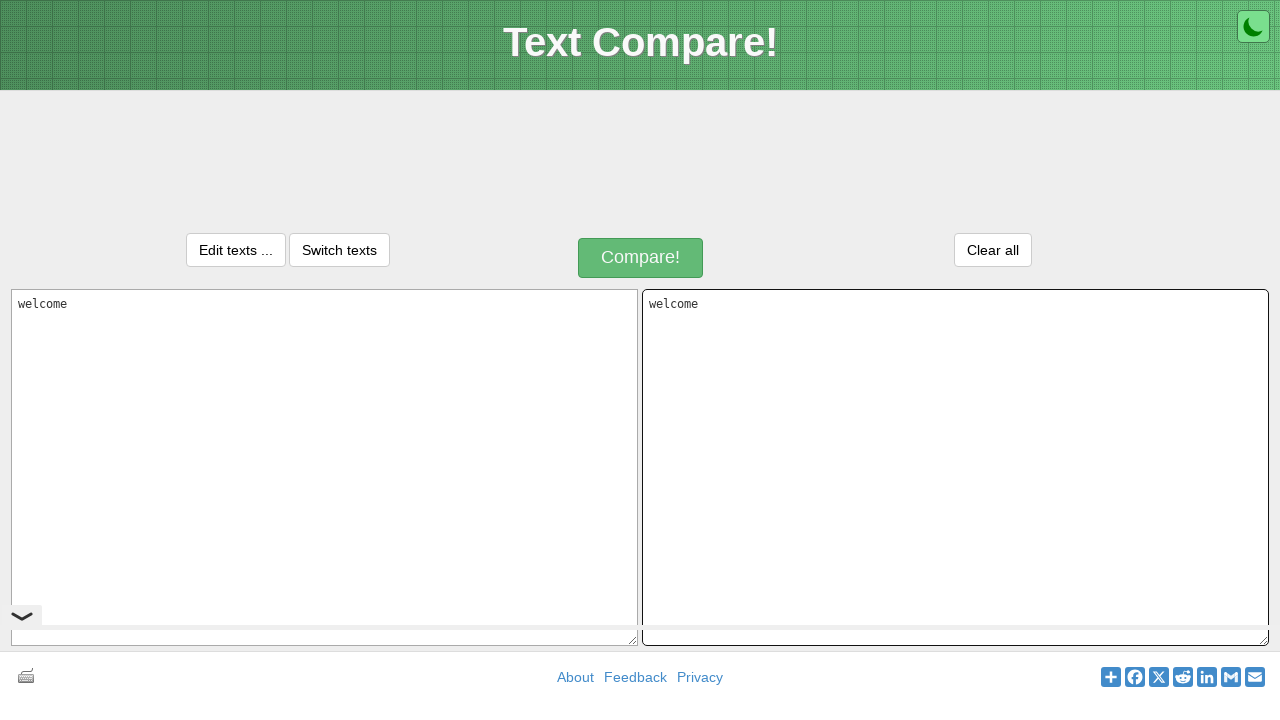